Searches for train tickets on the Chinese railway booking site by entering departure and arrival stations, selecting a time range, and choosing the next day

Starting URL: https://kyfw.12306.cn/otn/leftTicket/init

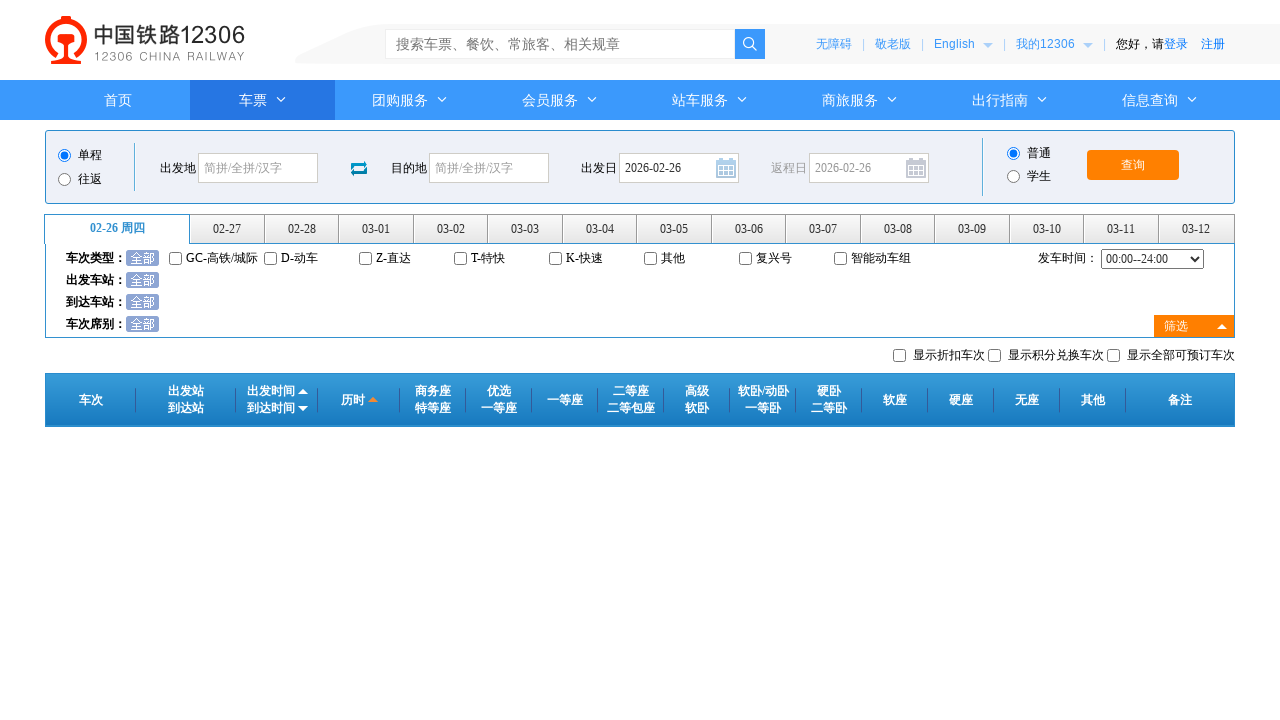

Clicked departure station field at (258, 168) on #fromStationText
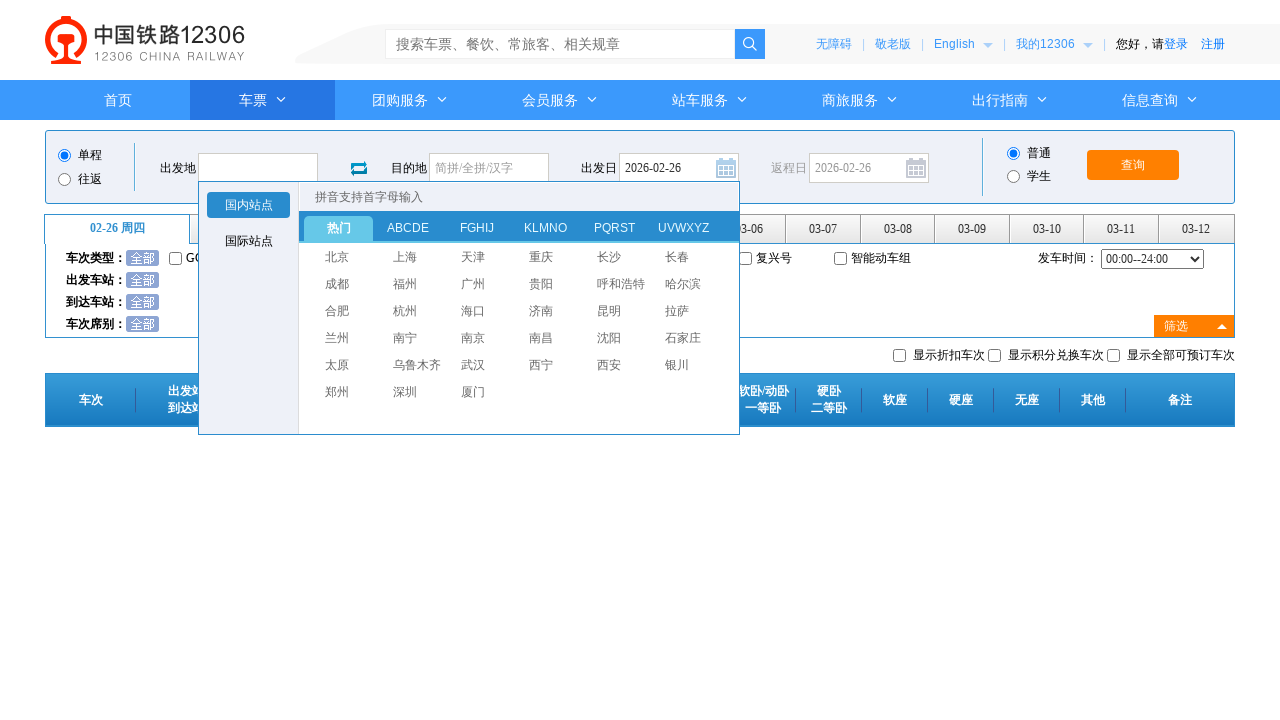

Cleared departure station field on #fromStationText
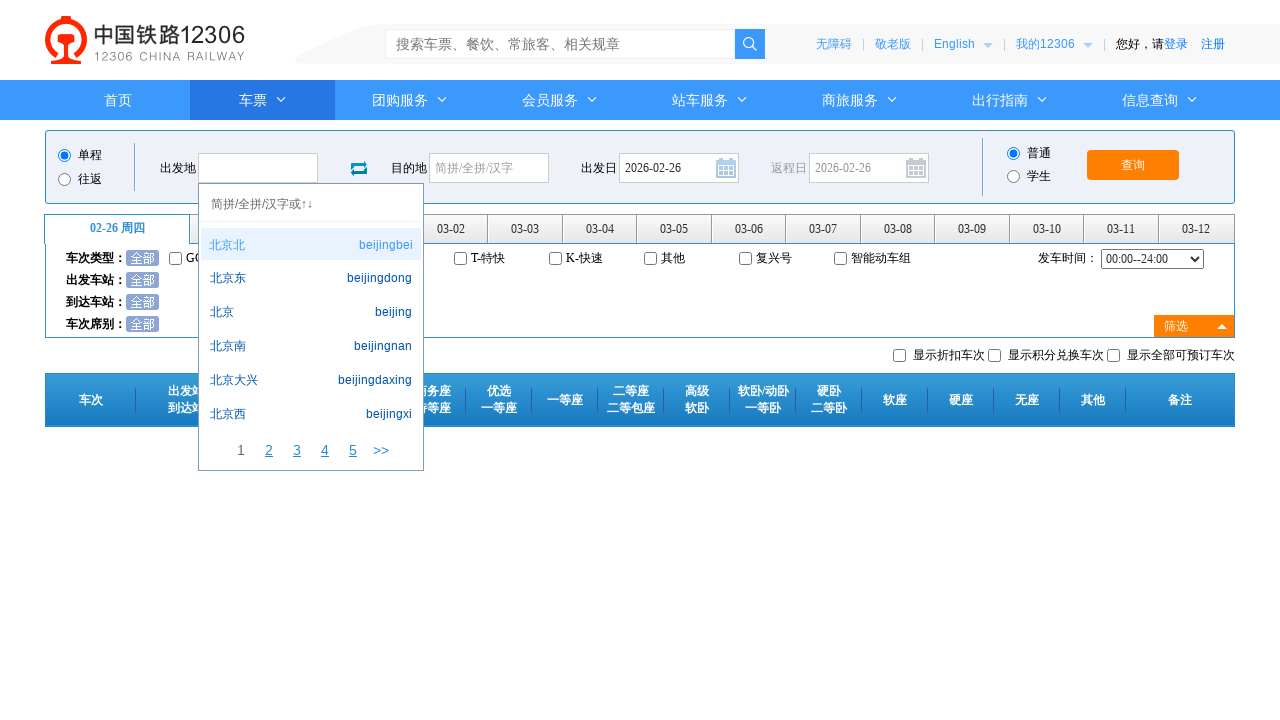

Entered departure station '南京南' (Nanjing South) on #fromStationText
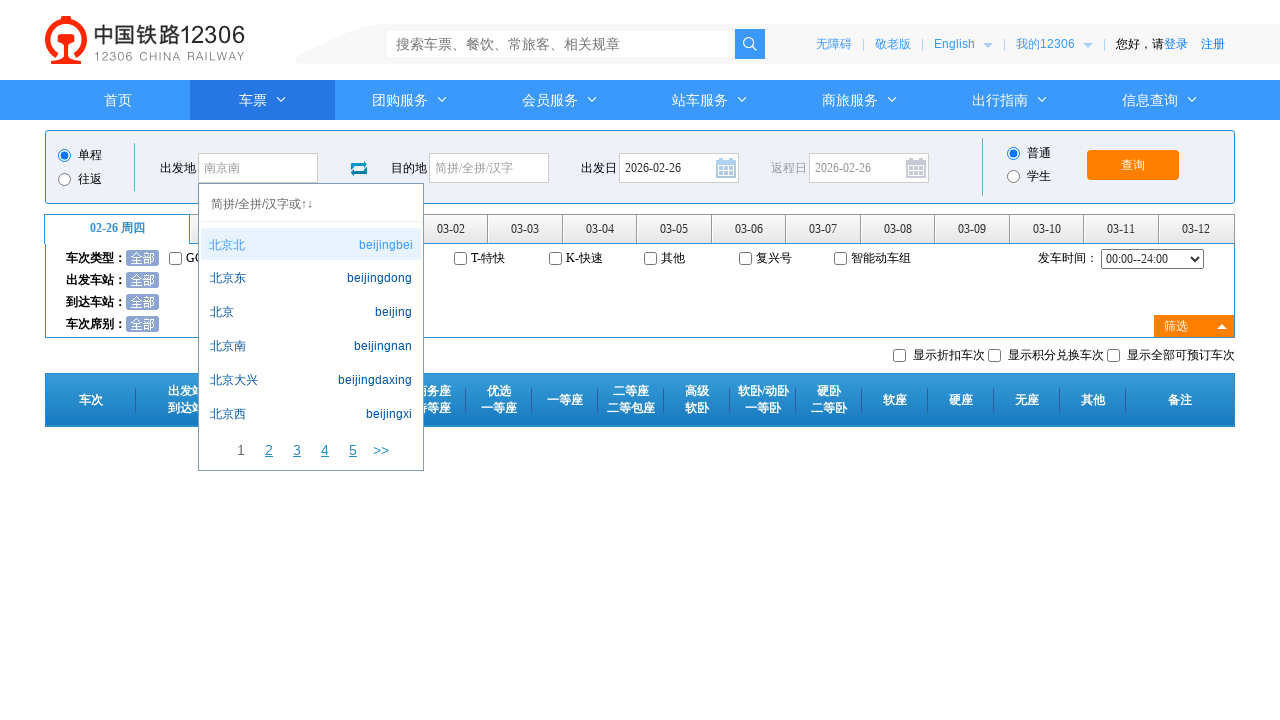

Pressed Enter to confirm departure station on #fromStationText
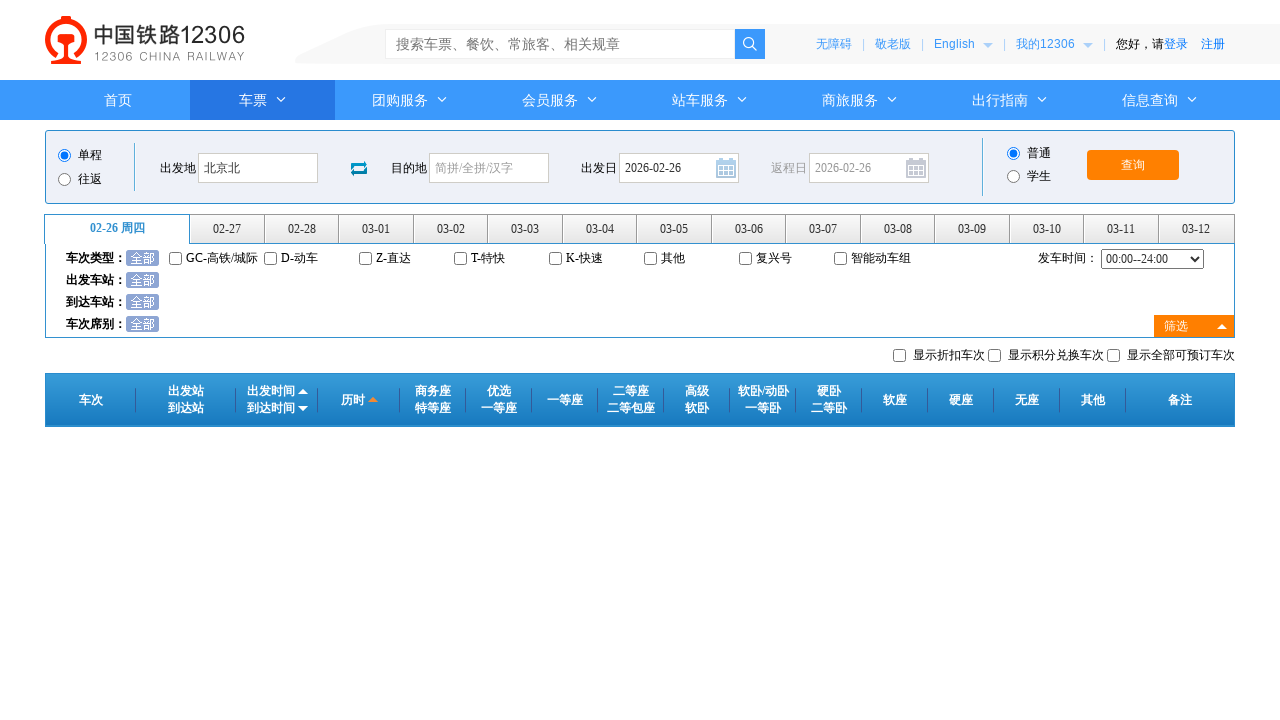

Clicked arrival station field at (489, 168) on #toStationText
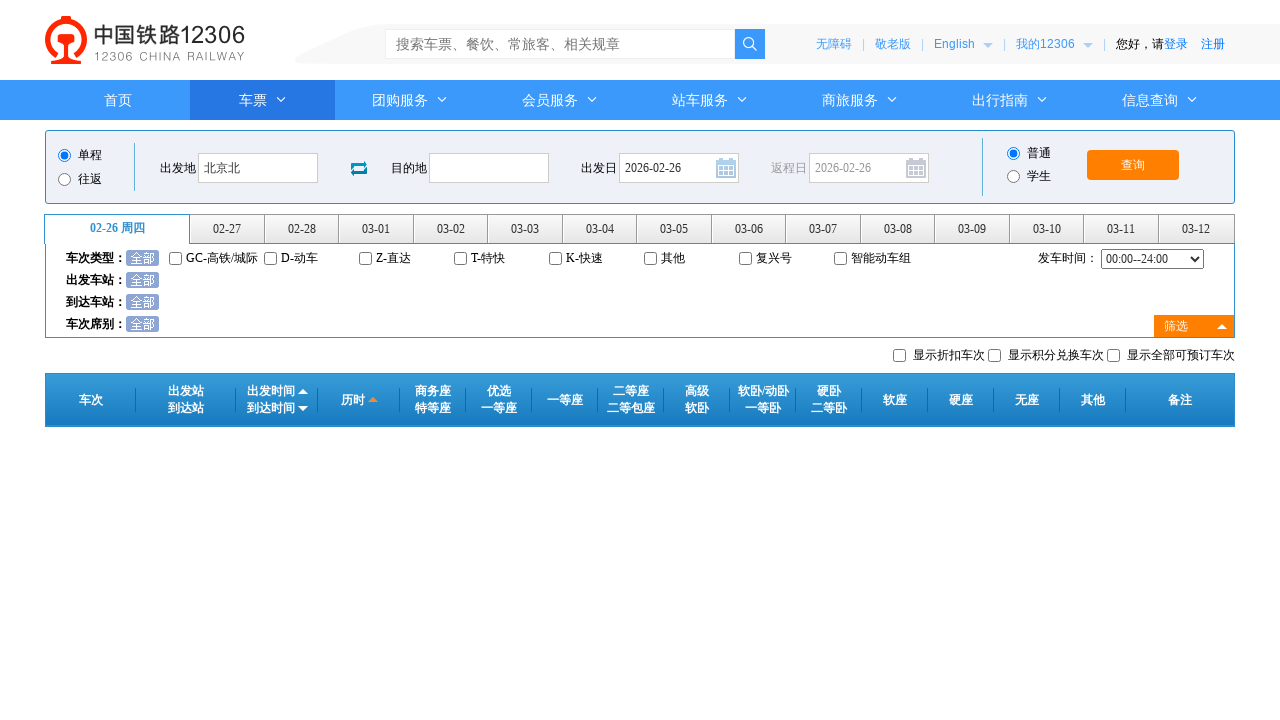

Cleared arrival station field on #toStationText
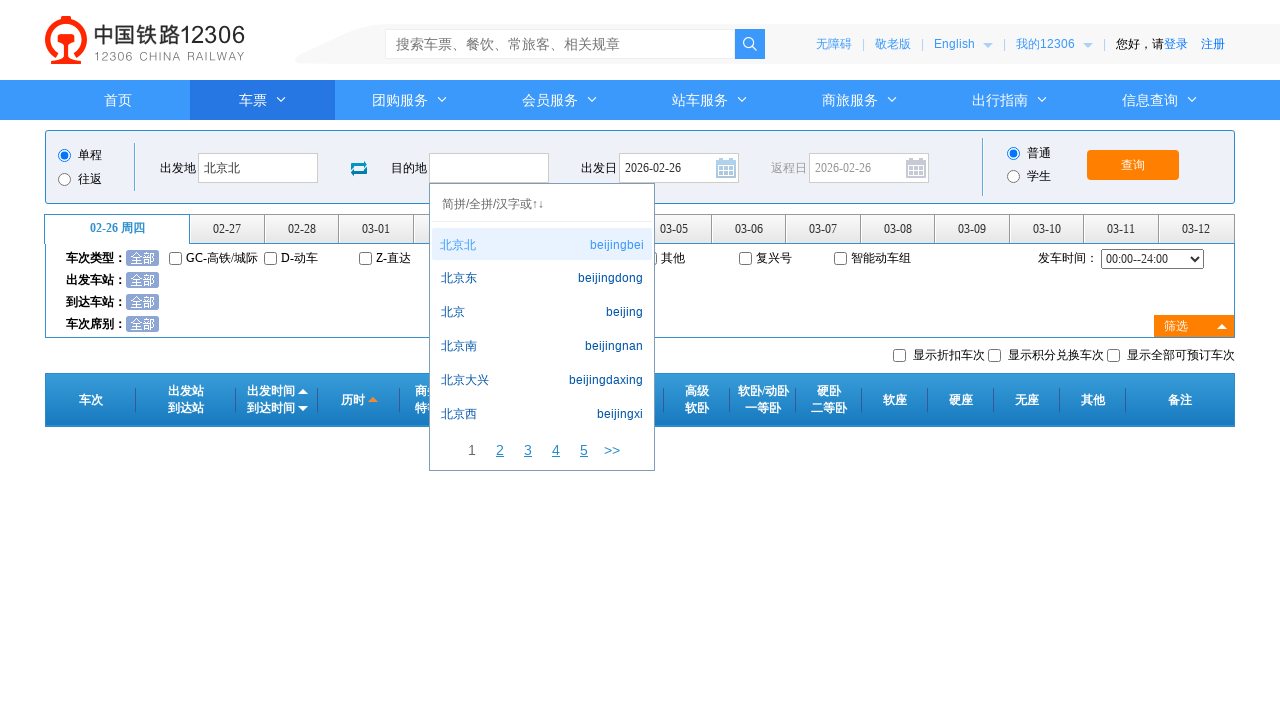

Entered arrival station '杭州东' (Hangzhou East) on #toStationText
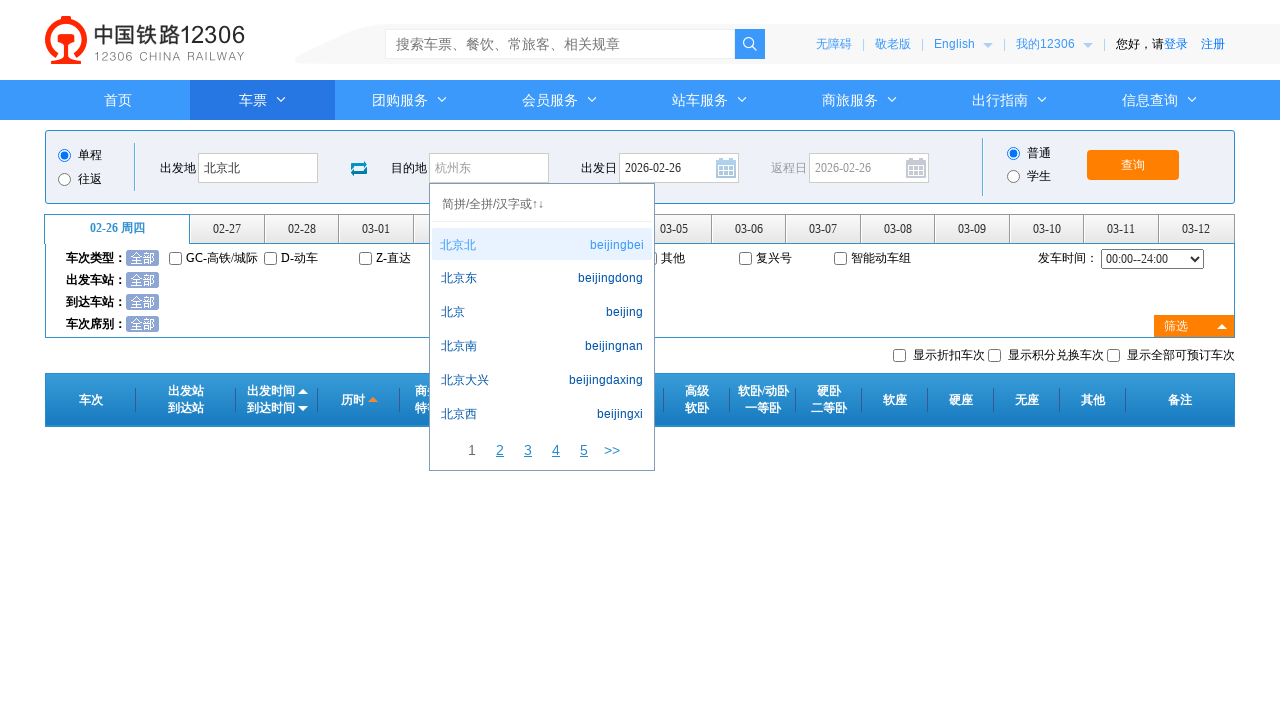

Pressed Enter to confirm arrival station on #toStationText
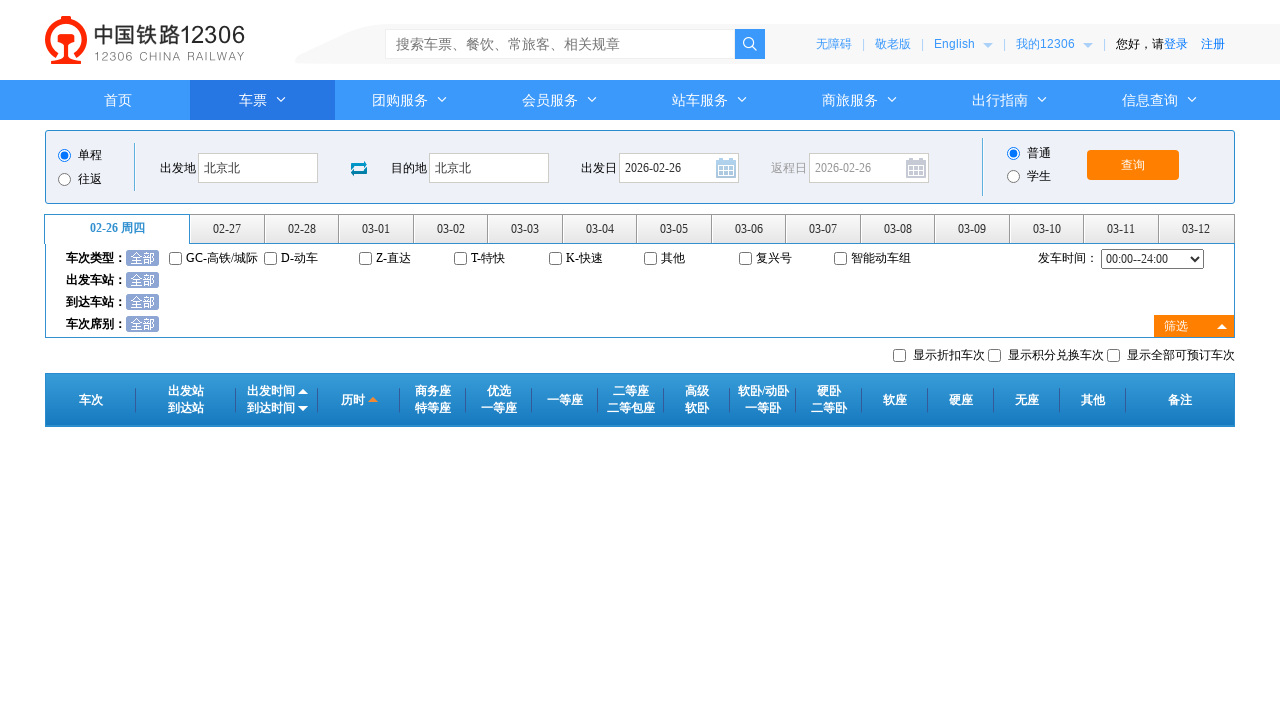

Selected time range '06:00--12:00' from dropdown on #cc_start_time
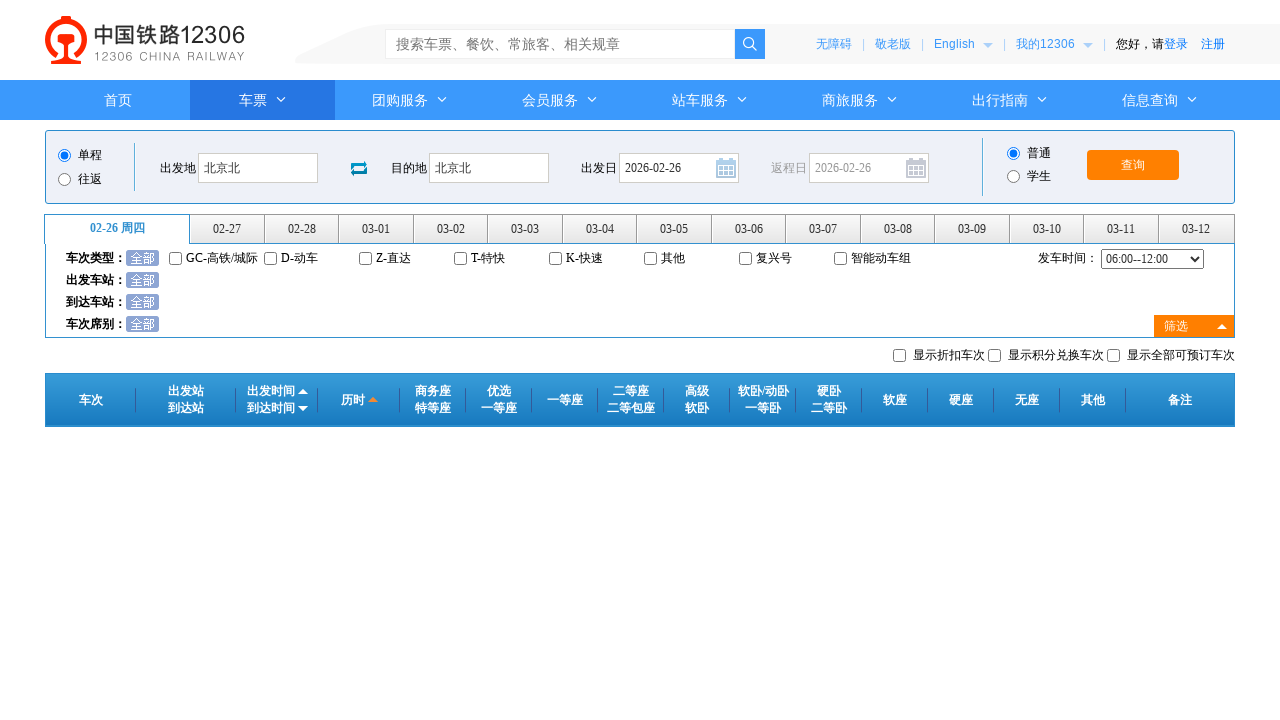

Selected tomorrow as the travel date at (228, 229) on #date_range > ul > li:nth-child(2)
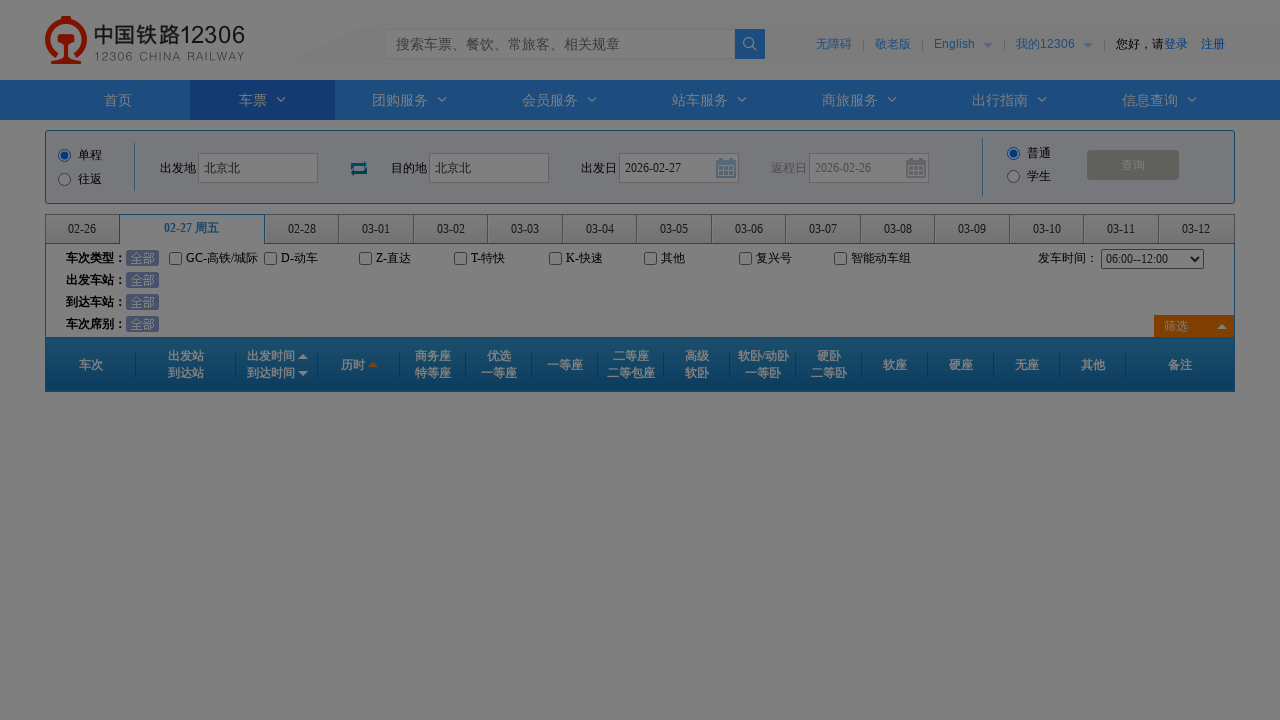

Train ticket search results table loaded successfully
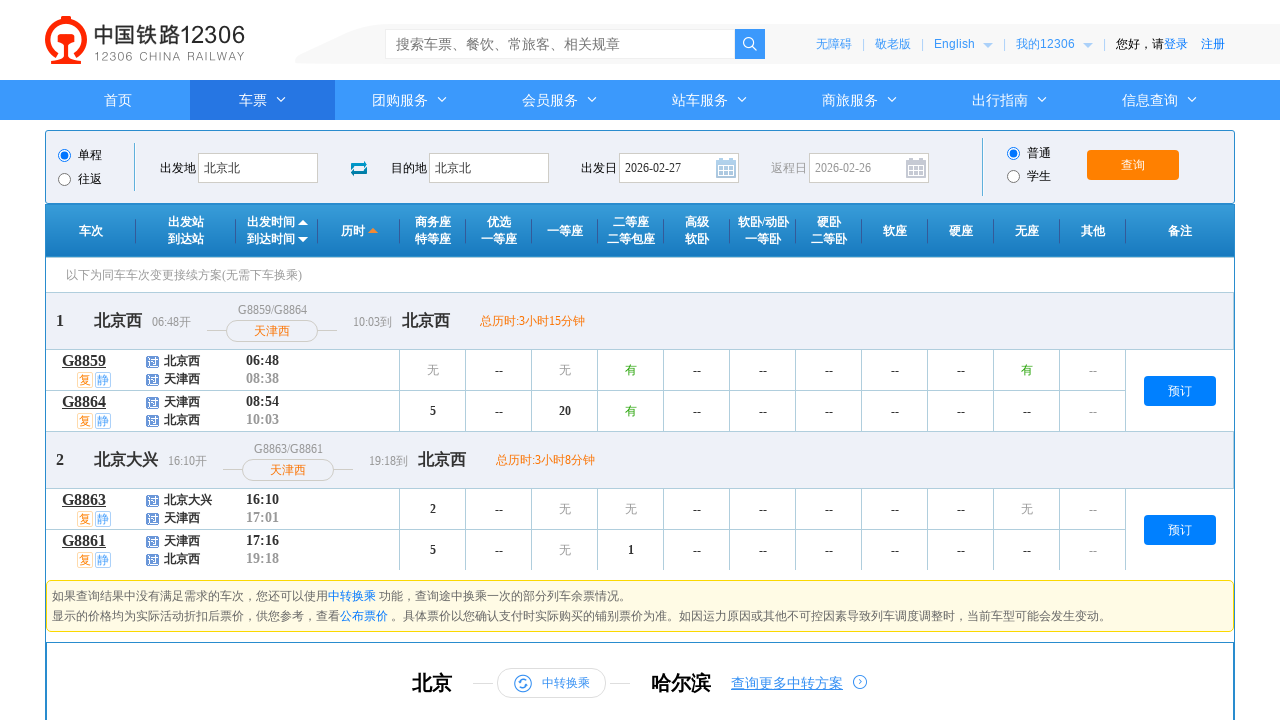

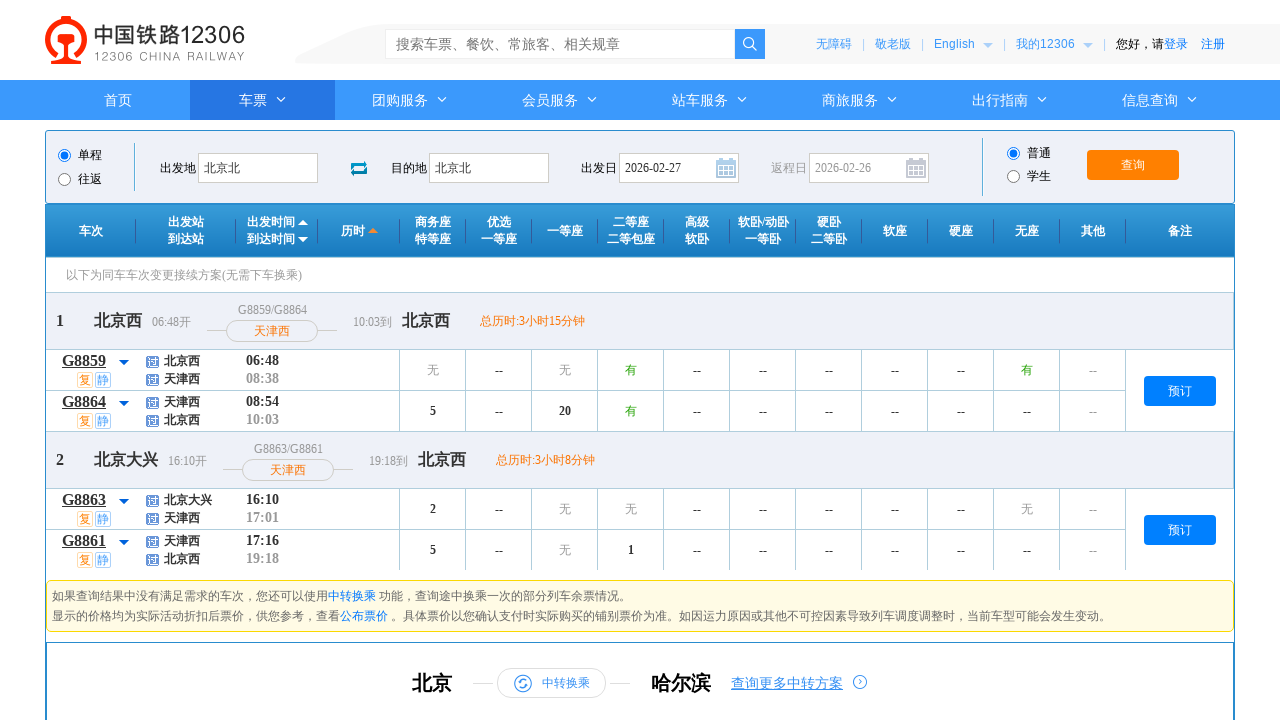